Tests browser alert handling functionality by clicking a button to trigger an alert, dismissing it, then clicking again and accepting the alert

Starting URL: https://www.tutorialspoint.com/selenium/practice/alerts.php

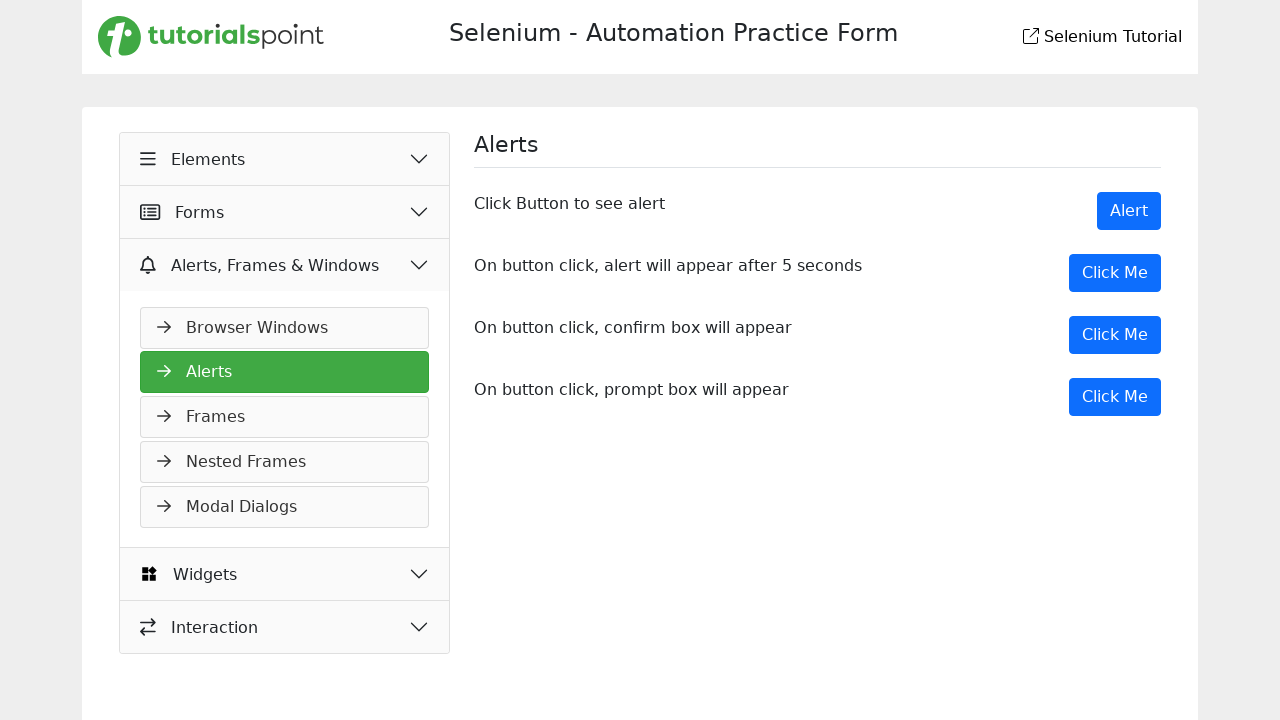

Set viewport size to 1920x1080
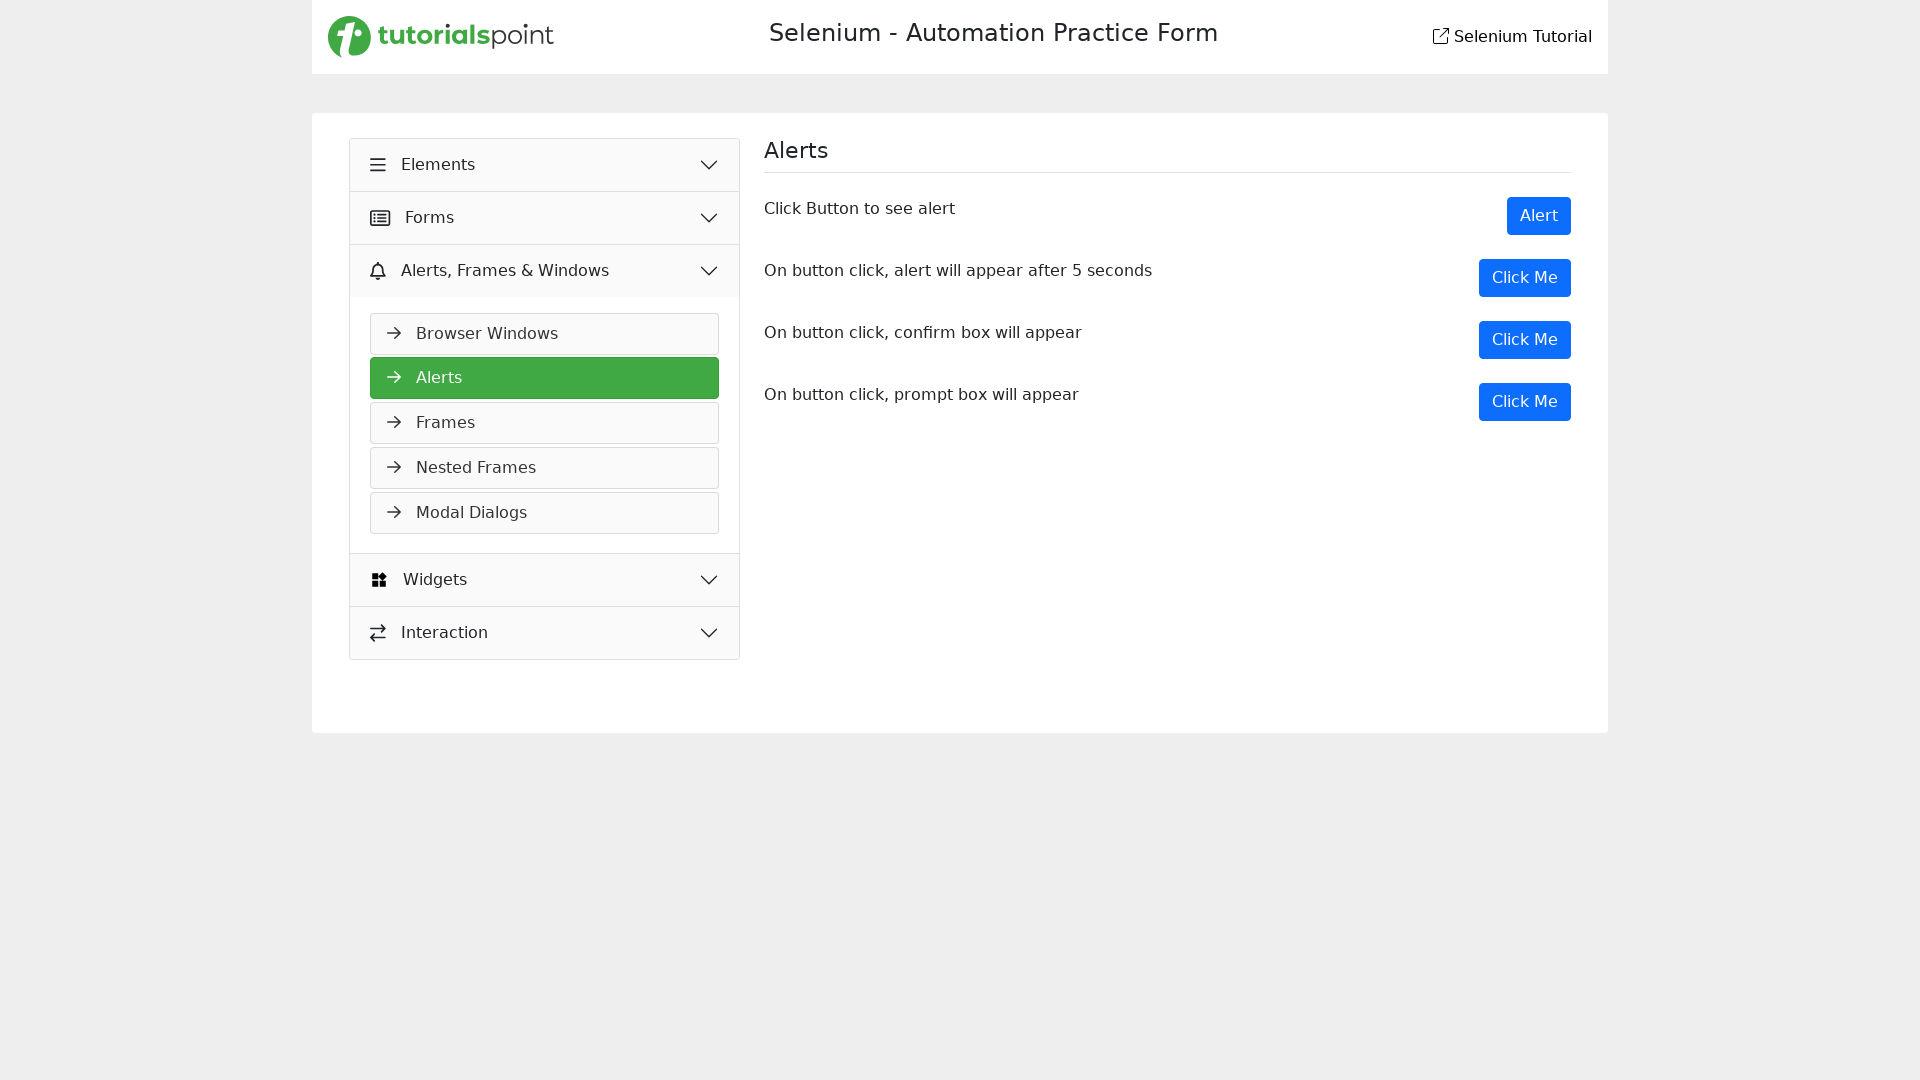

Set up dialog handler to dismiss first alert
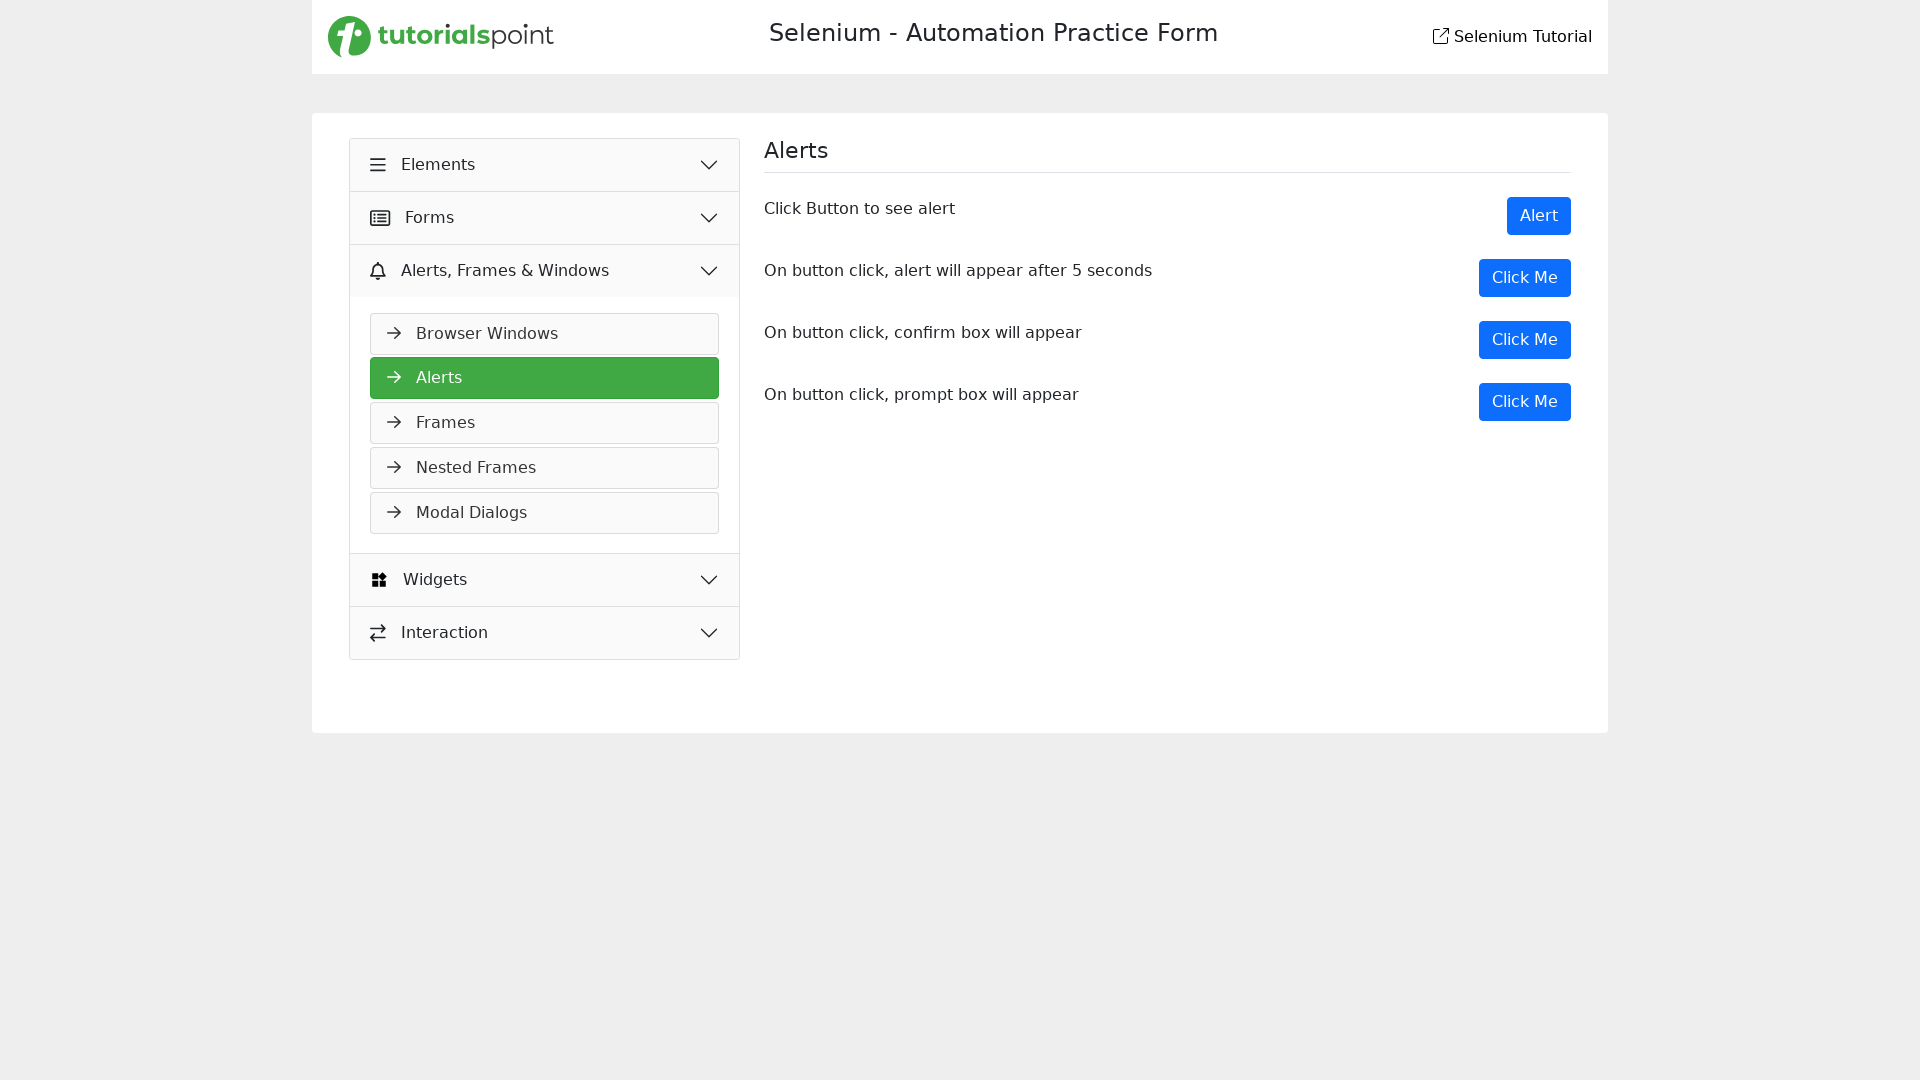

Clicked Alert button to trigger first alert at (1539, 216) on xpath=//button[text()='Alert']
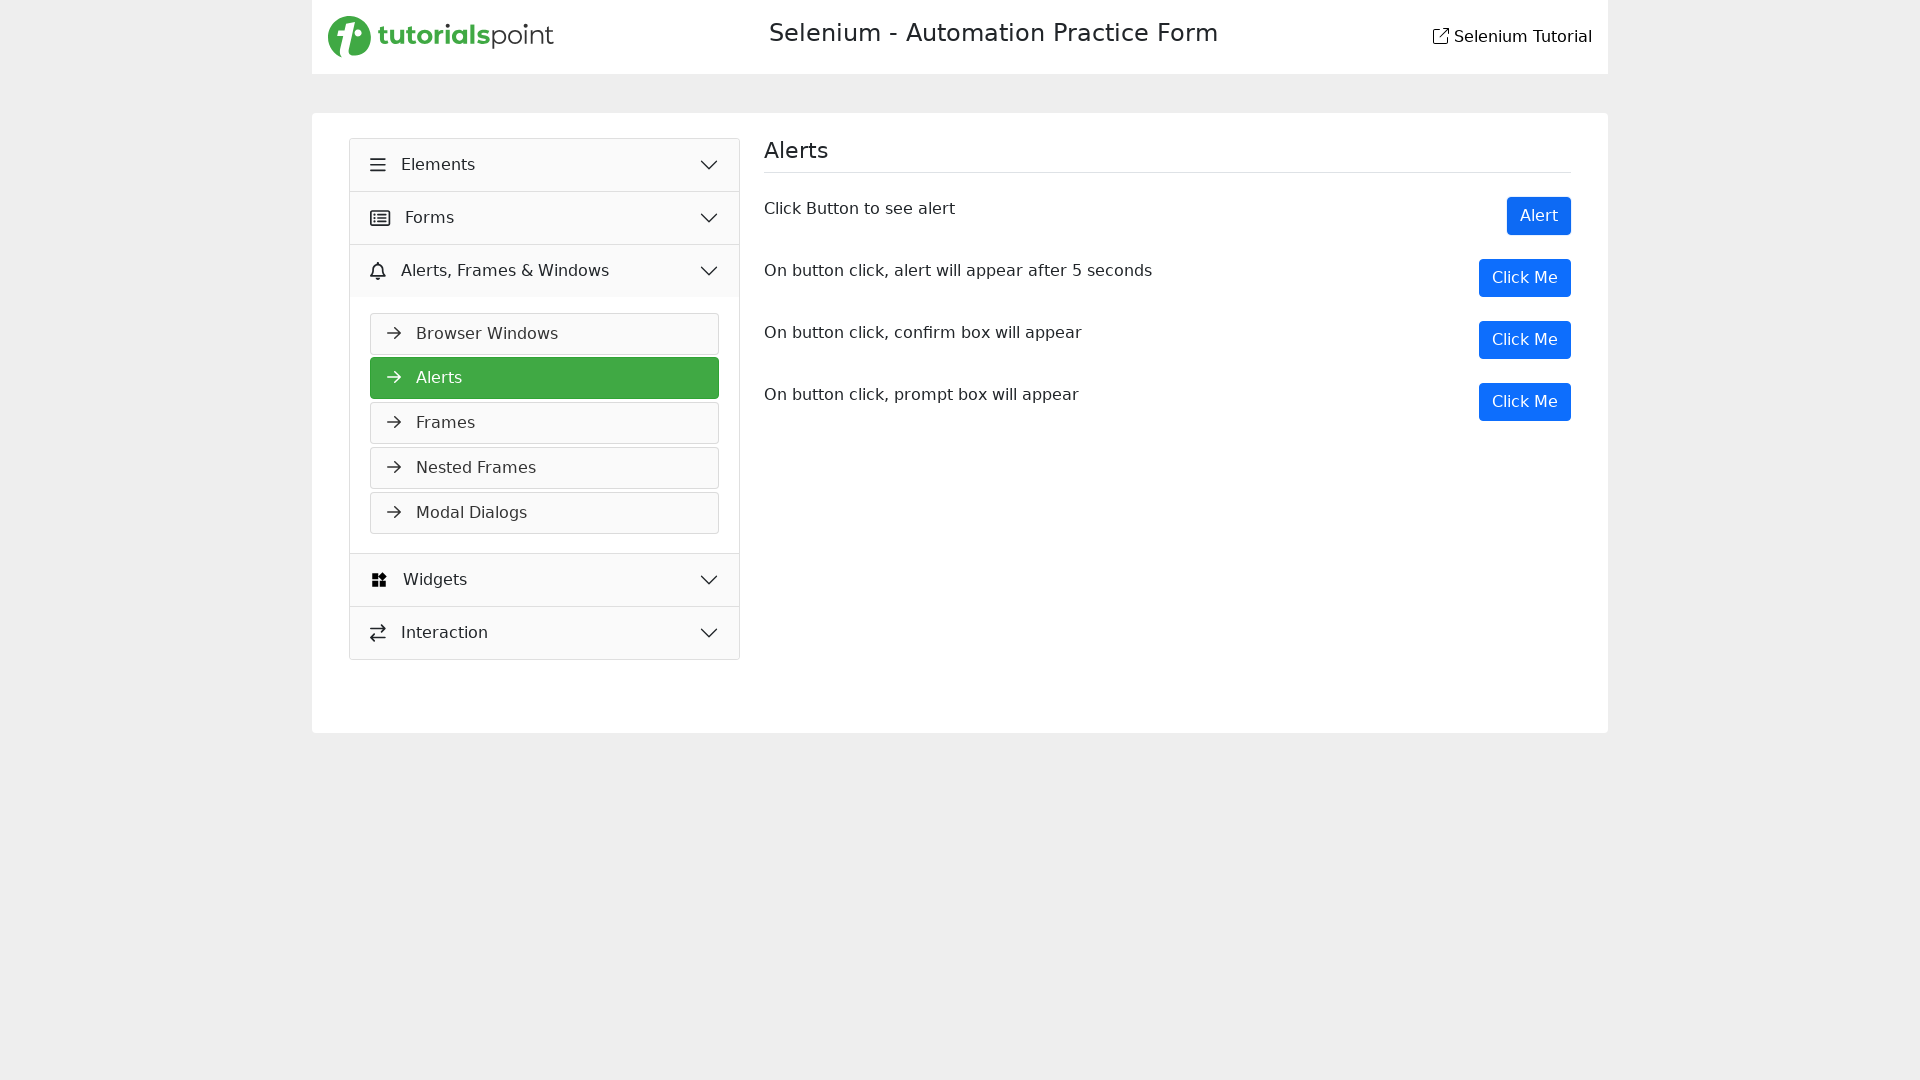

Waited 500ms for first alert to be dismissed
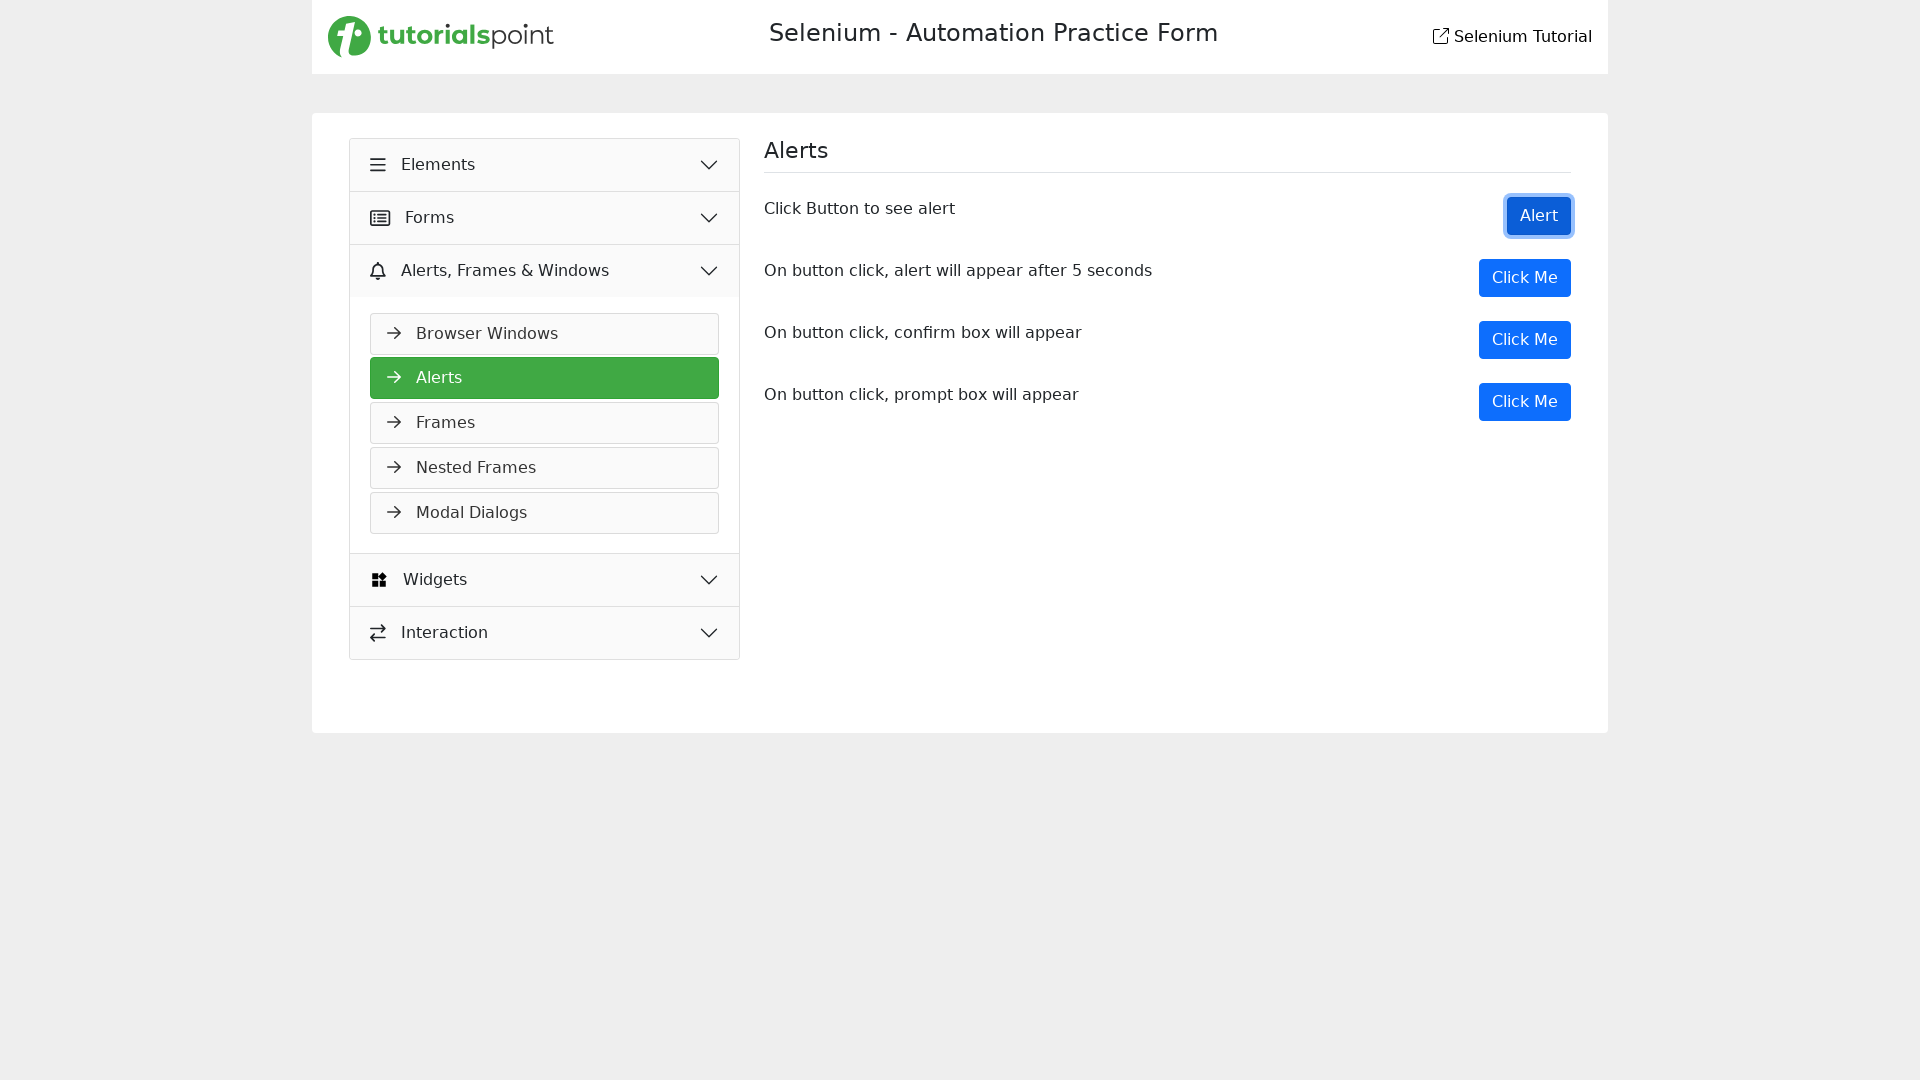

Set up dialog handler to accept second alert
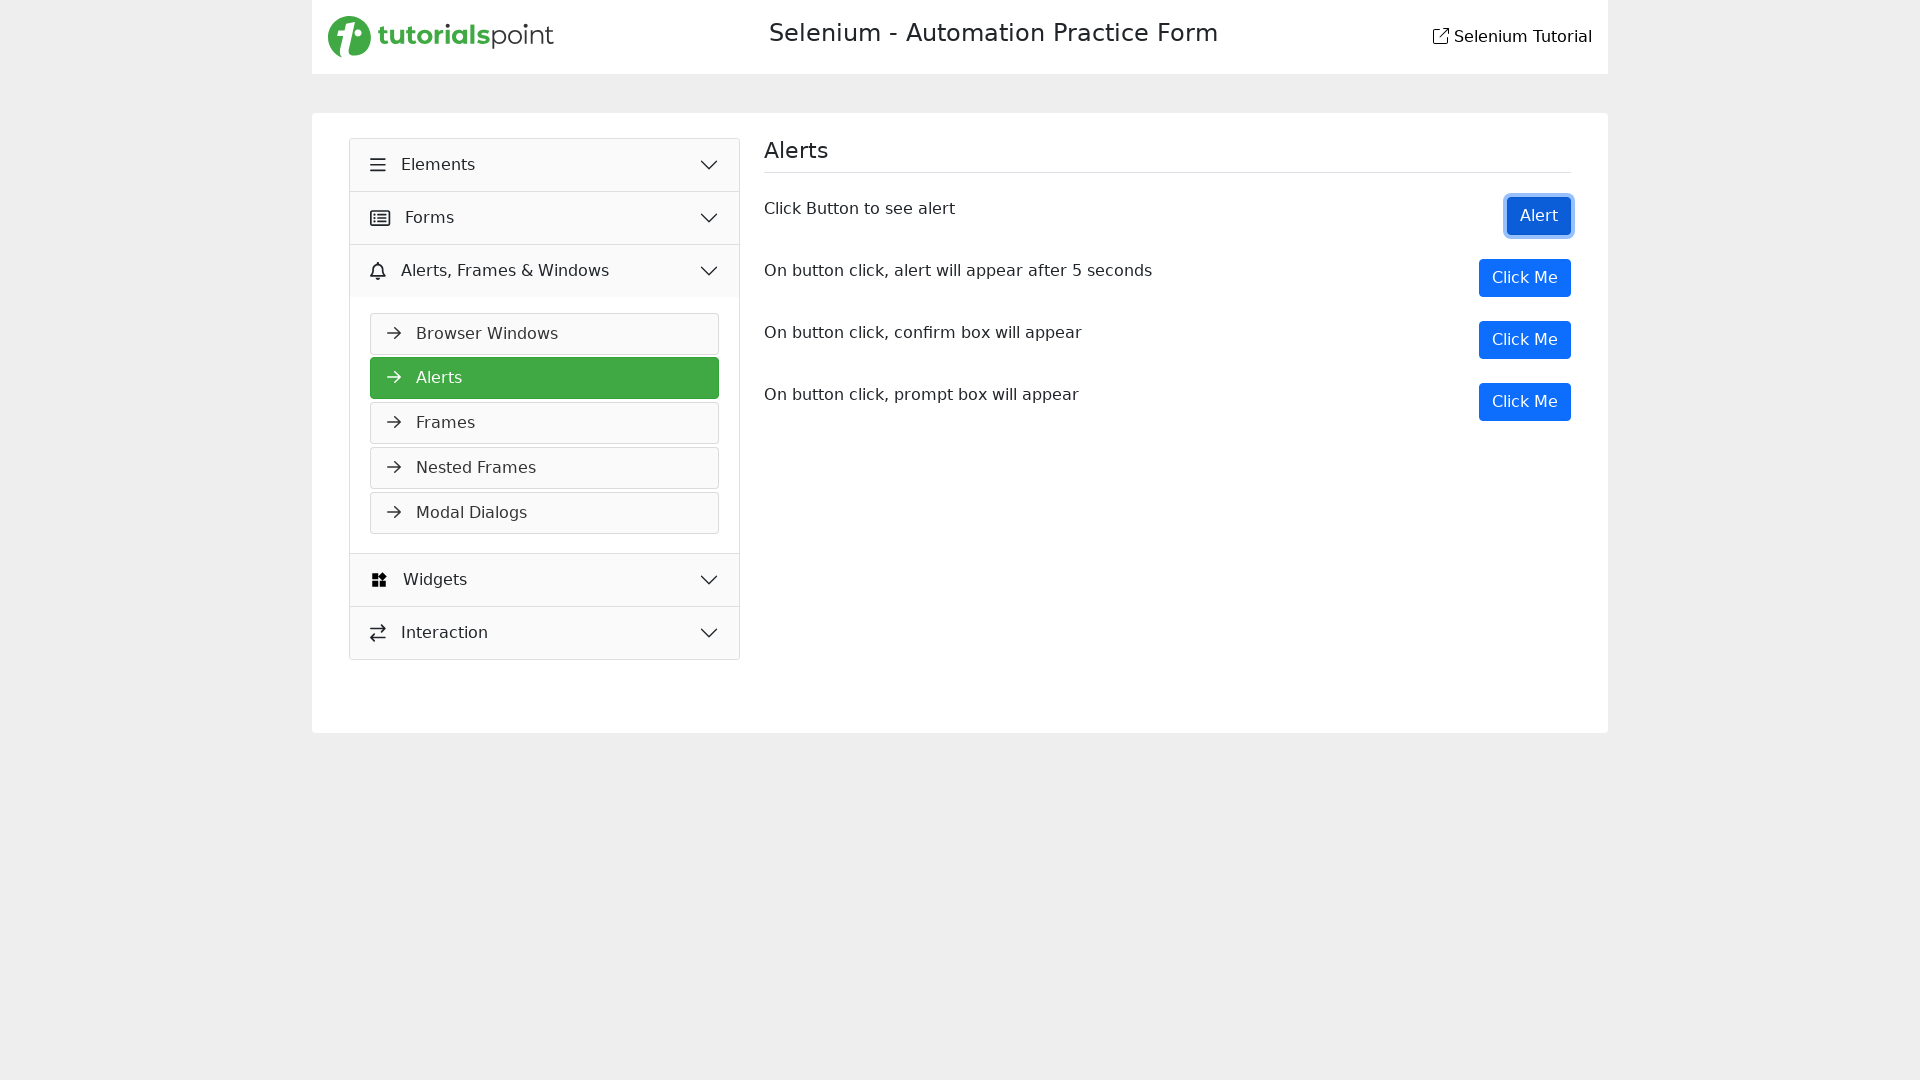

Clicked Alert button to trigger second alert at (1539, 216) on xpath=//button[text()='Alert']
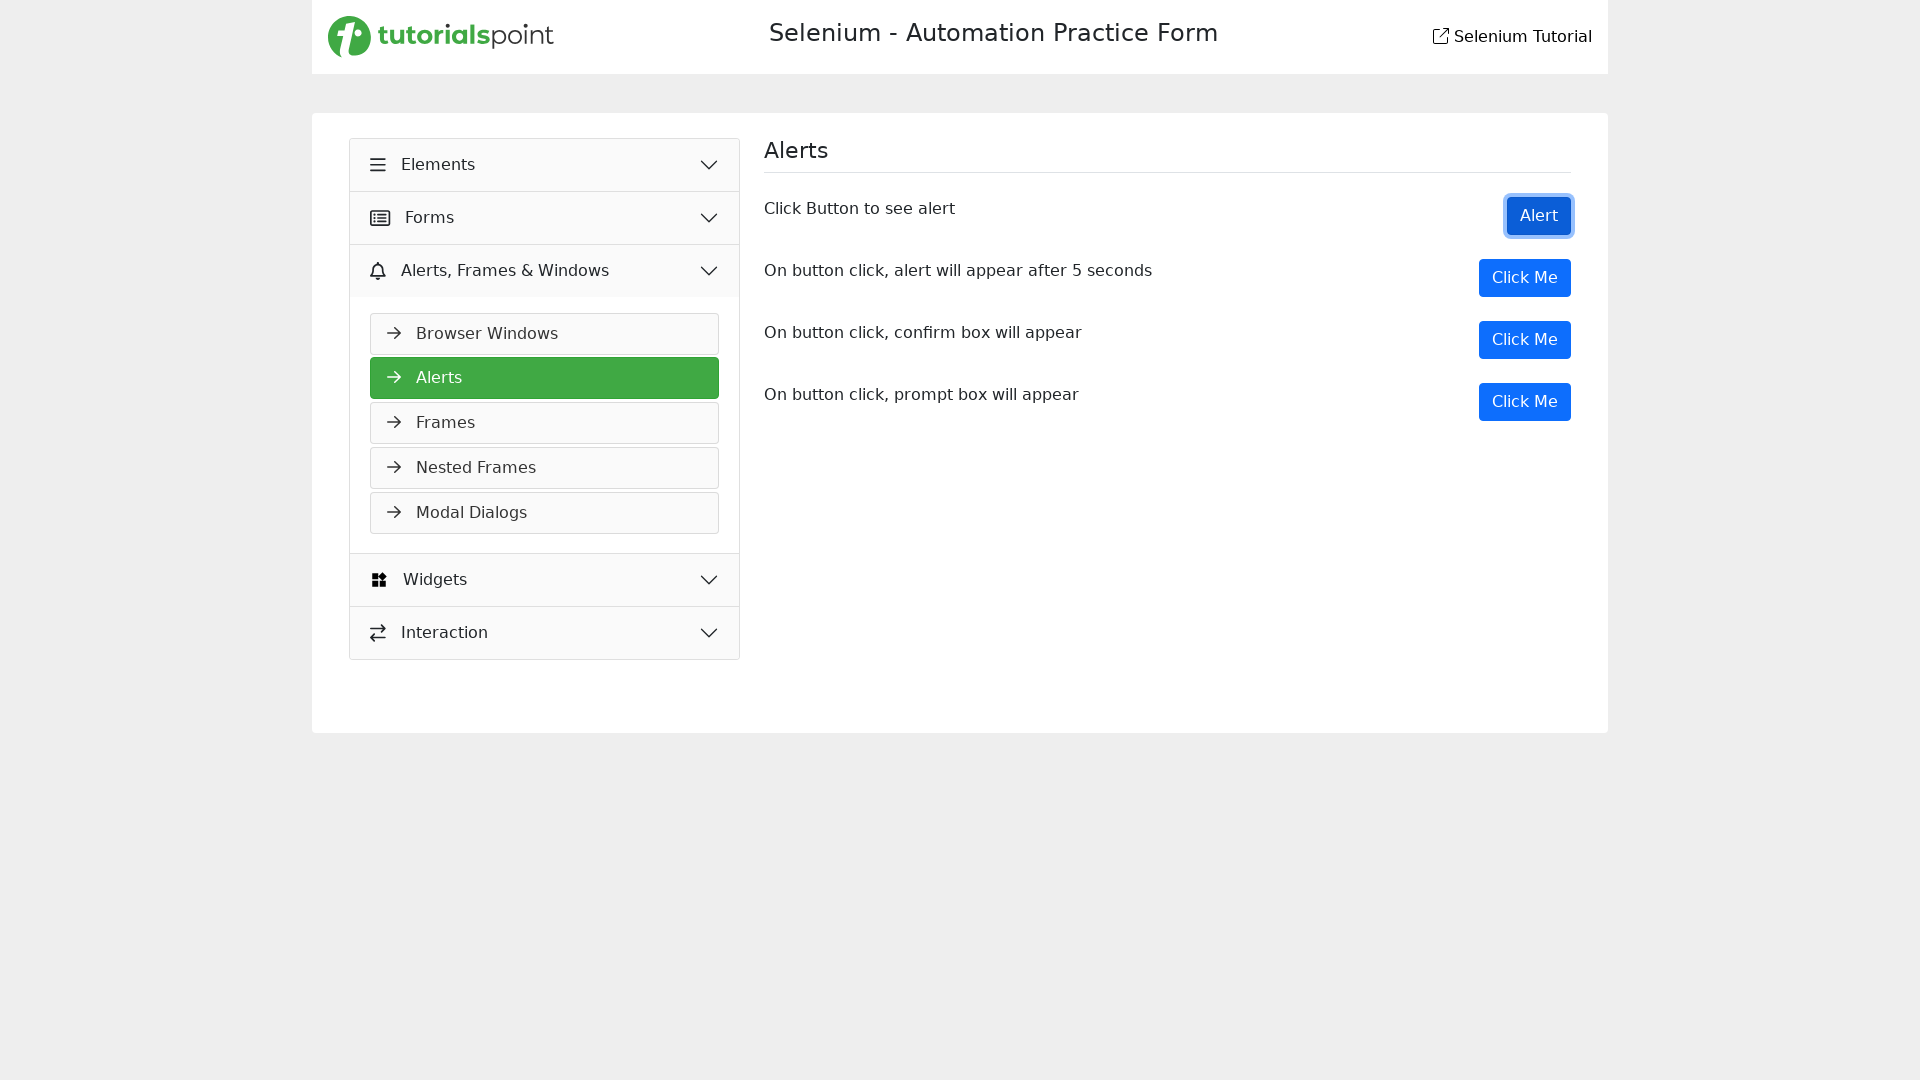

Waited 500ms for second alert to be accepted
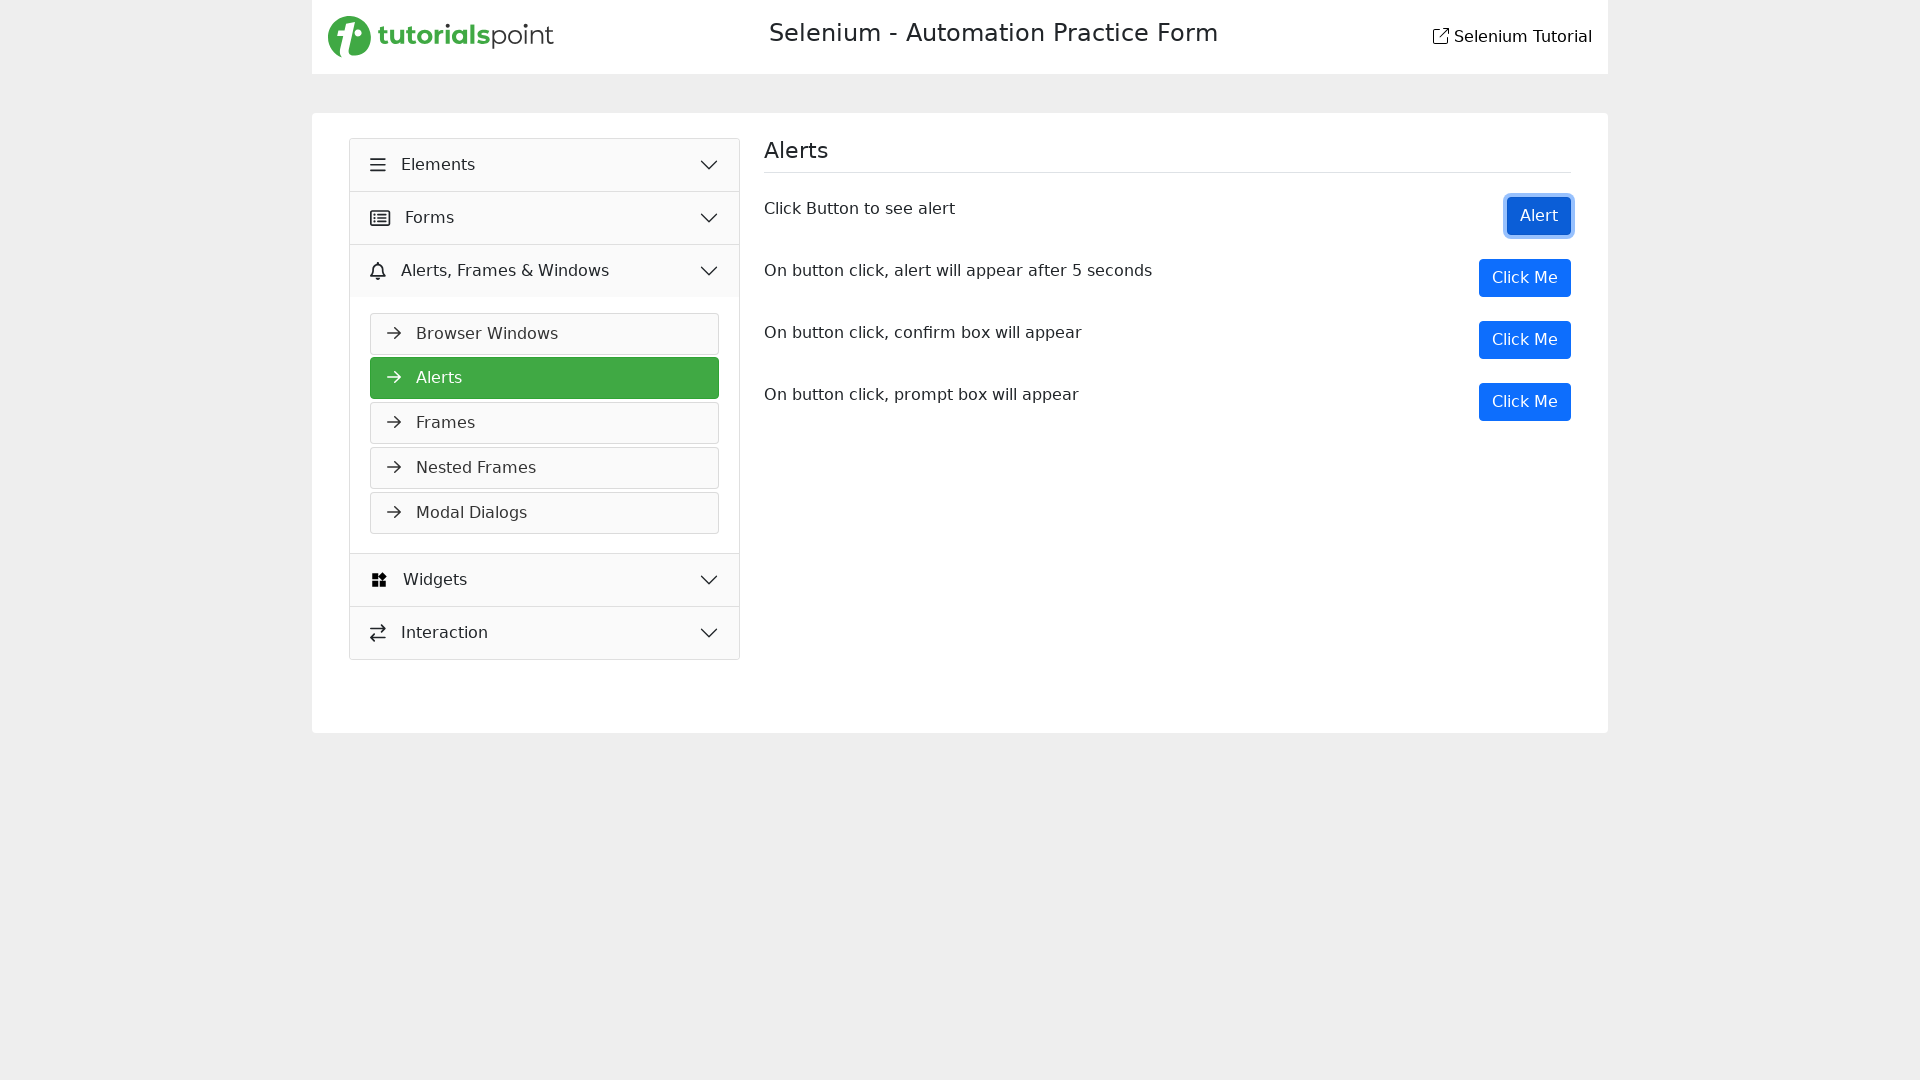

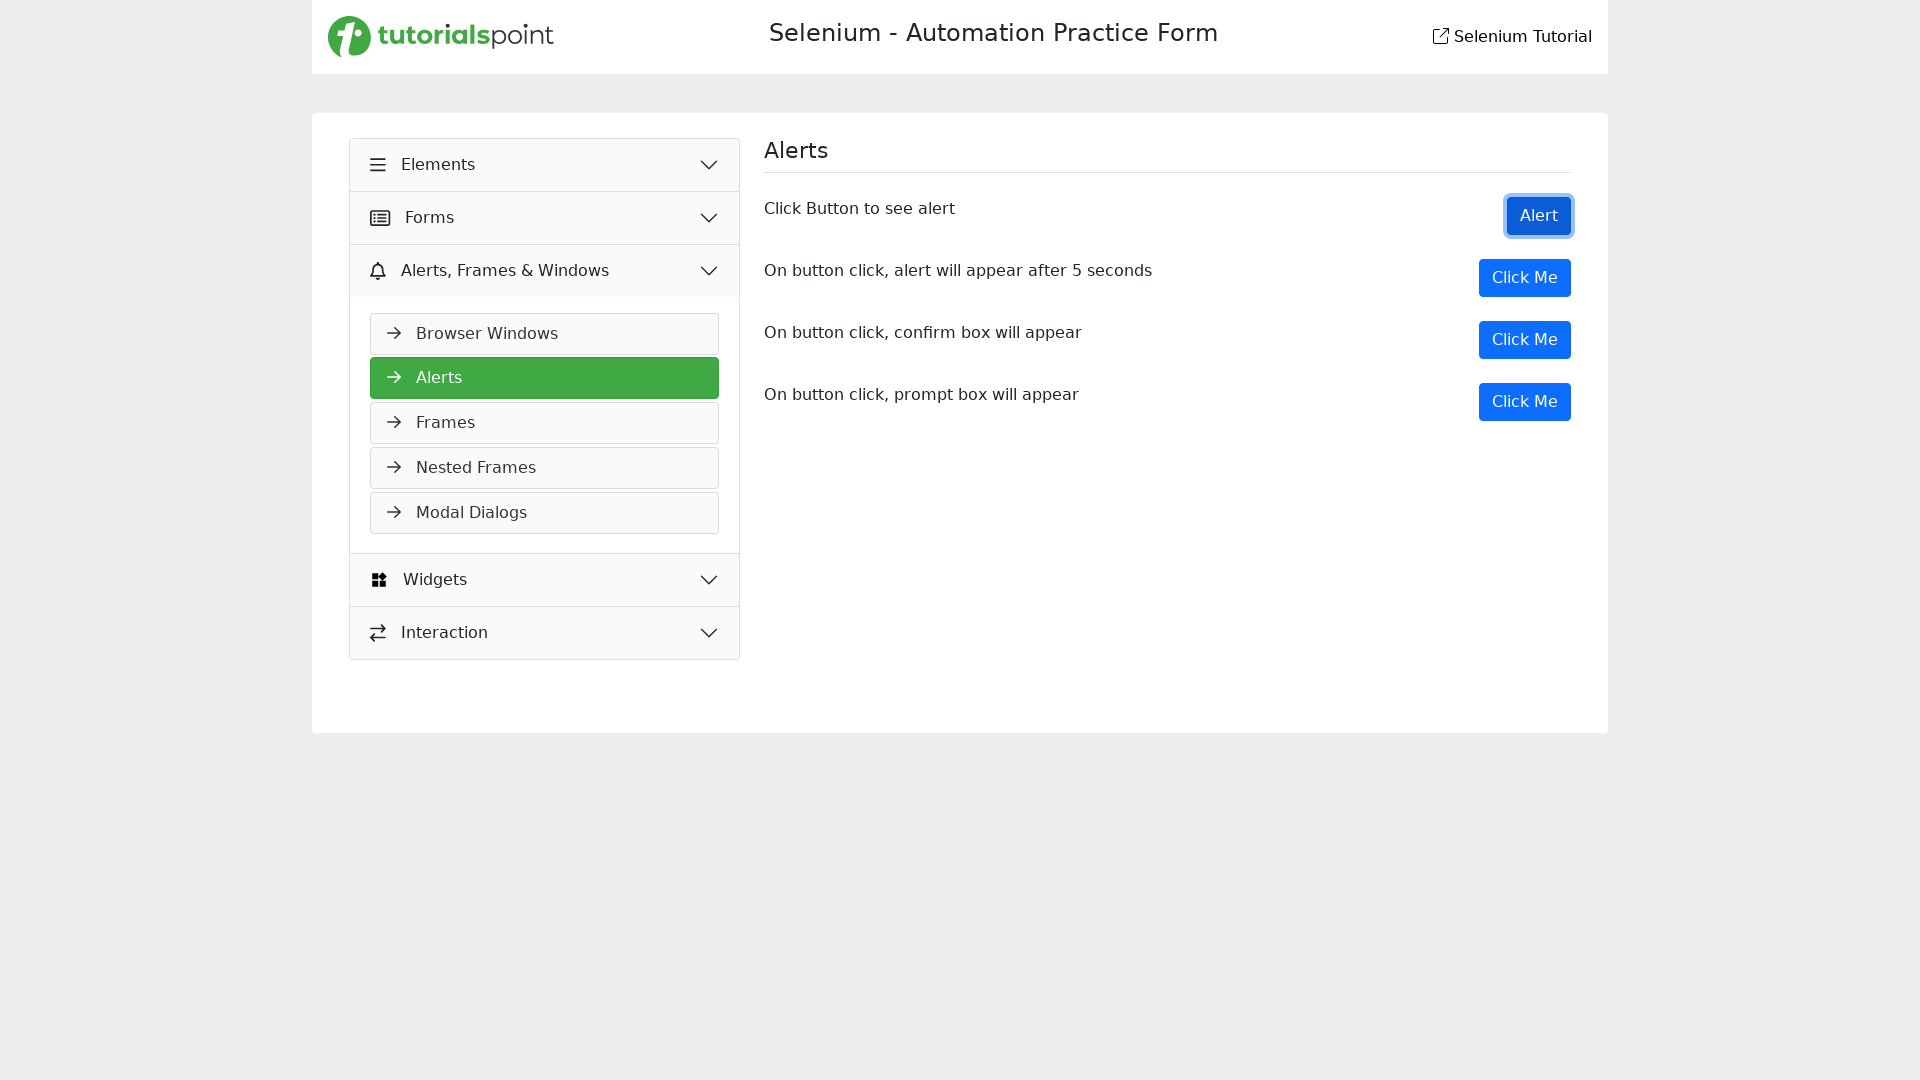